Tests accepting a JavaScript alert/confirmation dialog box by clicking a button to trigger the alert and then accepting it

Starting URL: https://www.techlearn.in/code/confirmation-dialog-box/

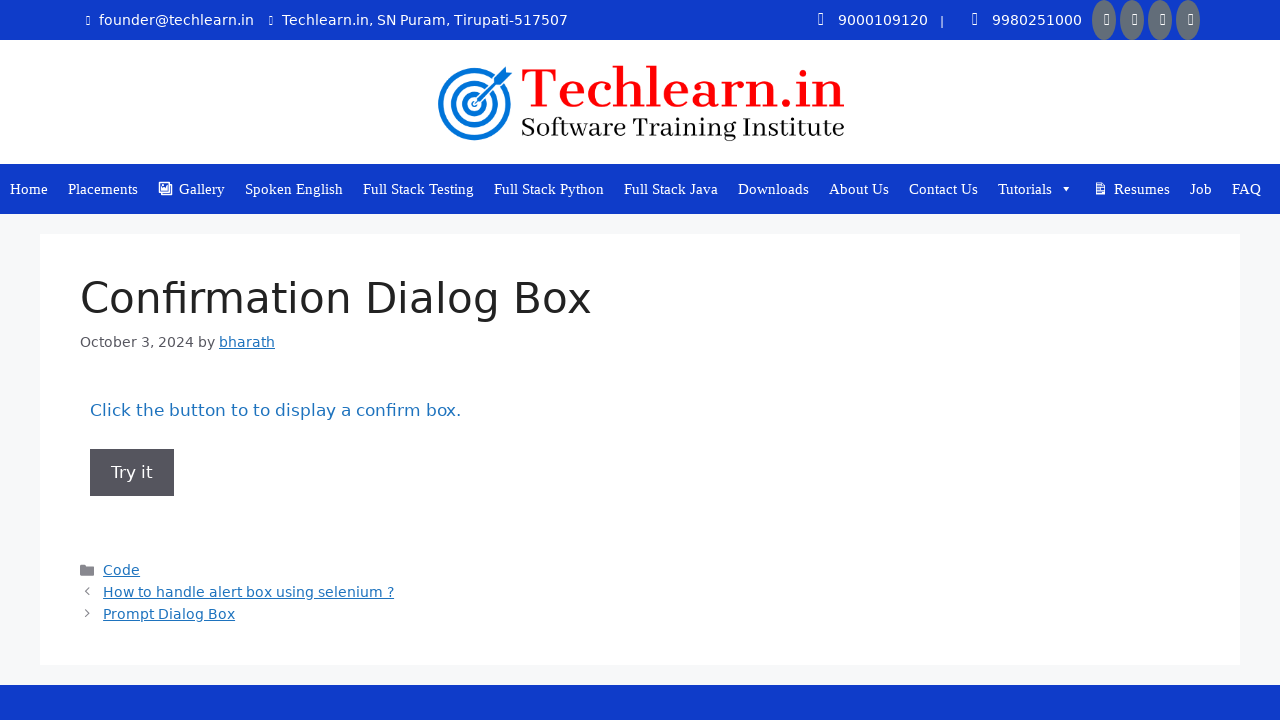

Set up dialog handler to accept alerts
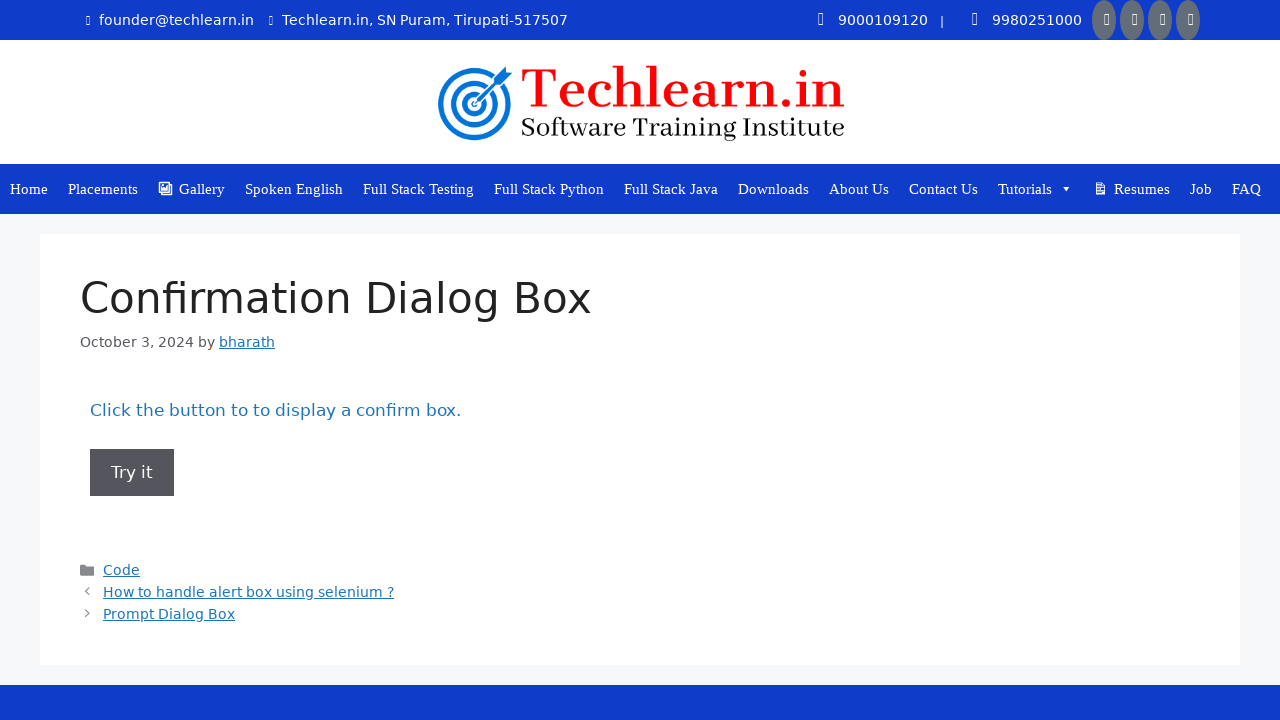

Clicked button to trigger confirmation dialog at (132, 472) on xpath=//*[@id='post-725']/div/div/div/div/div/div/div/button
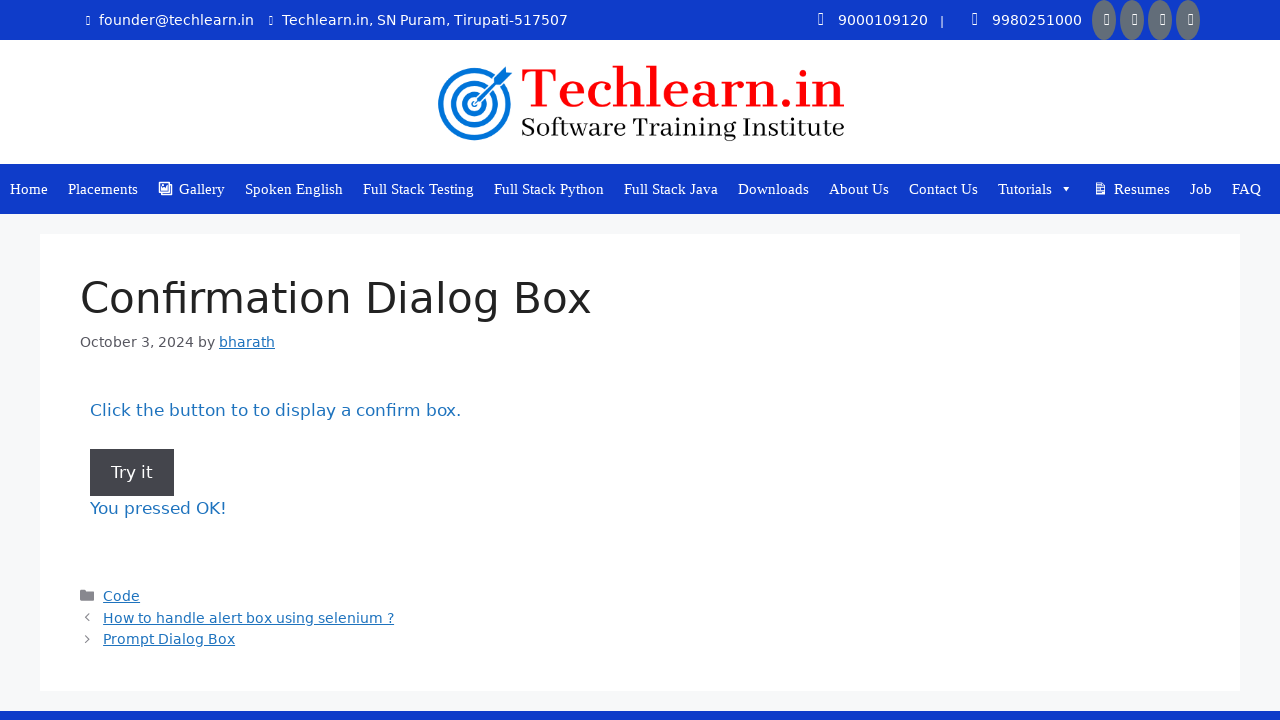

Waited for dialog to be processed after acceptance
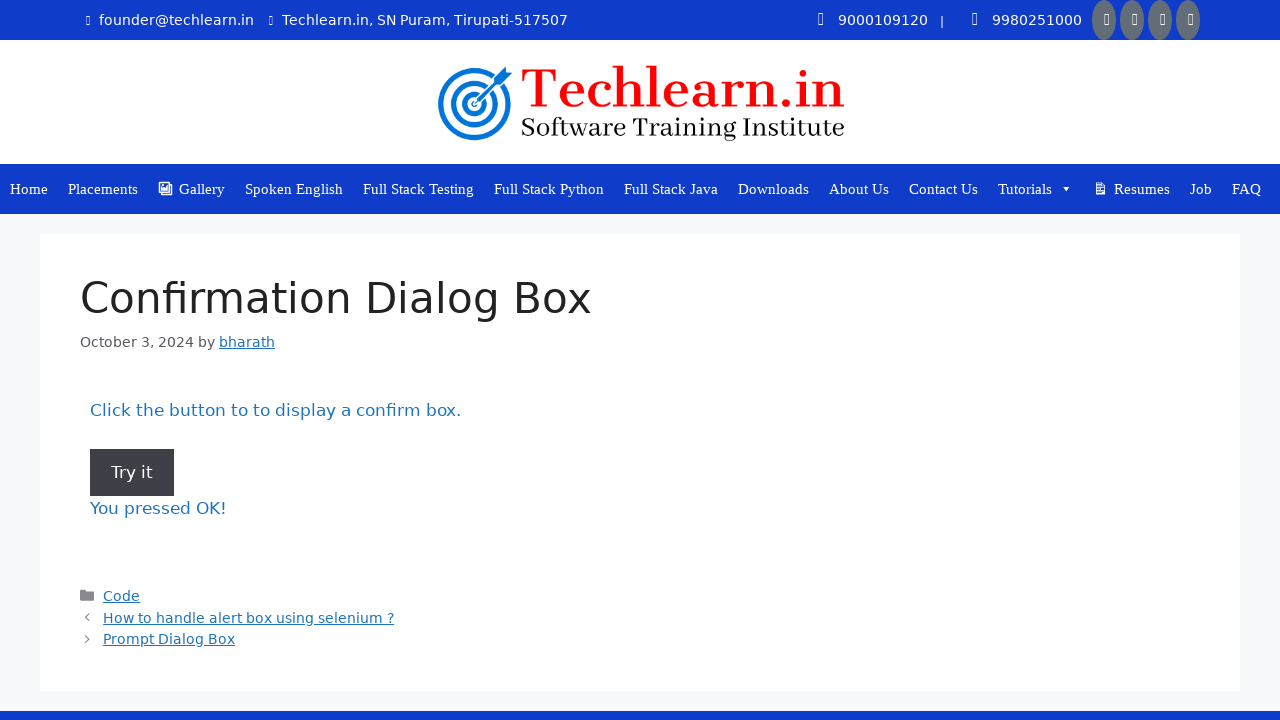

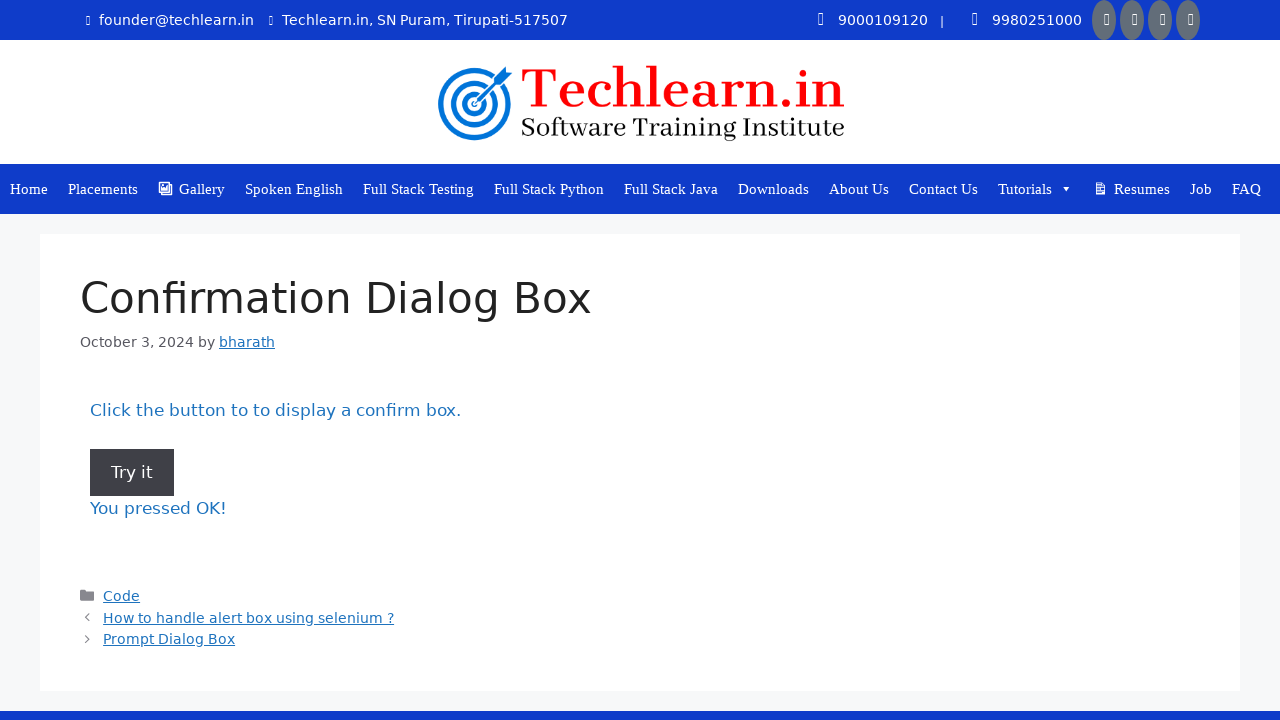